Tests table grid functionality on an automation practice page by scrolling to a fixed header table, reading values from the fourth column, and verifying the displayed total matches the sum of individual values.

Starting URL: https://rahulshettyacademy.com/AutomationPractice/

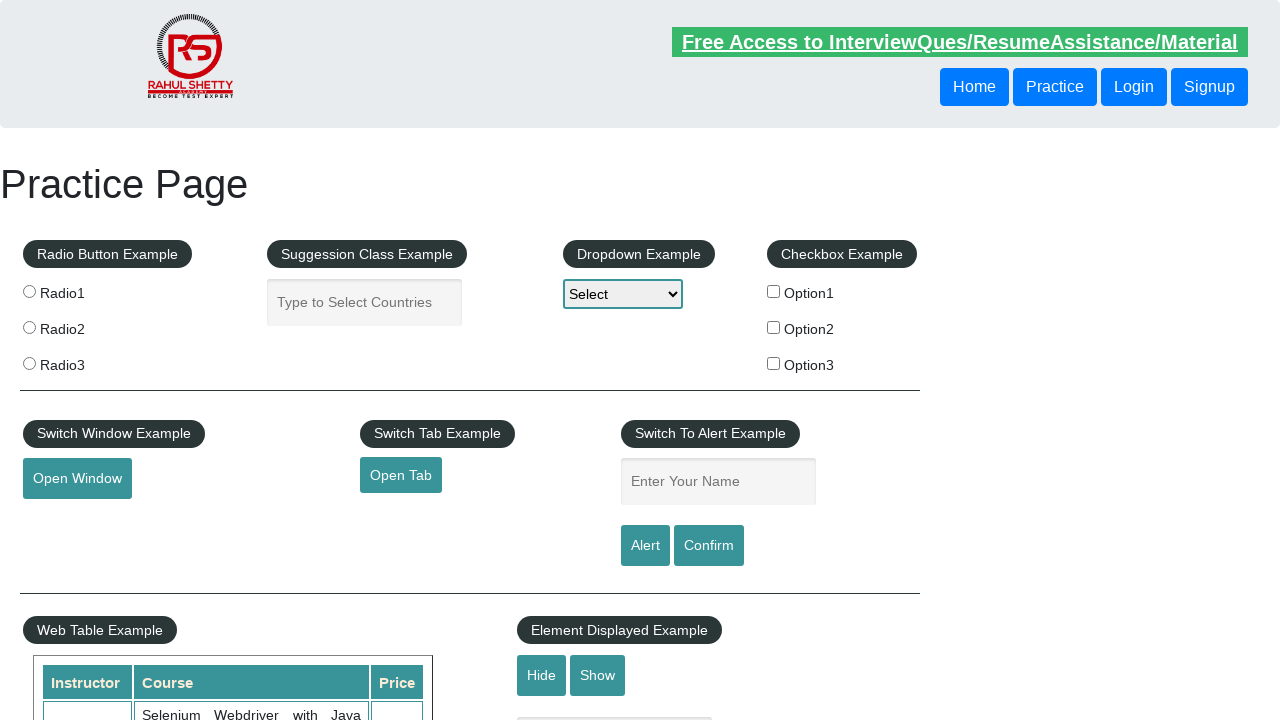

Scrolled down 500px to make the table visible
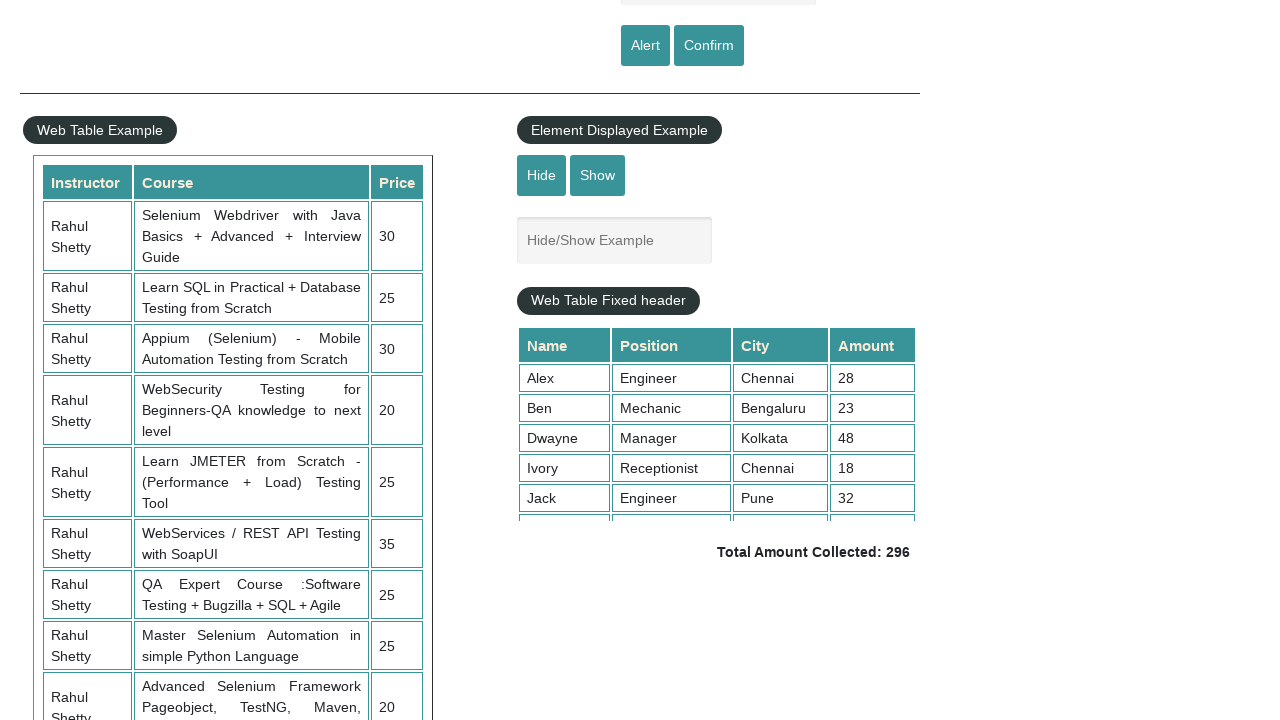

Table with fixed header (.tableFixHead) became visible
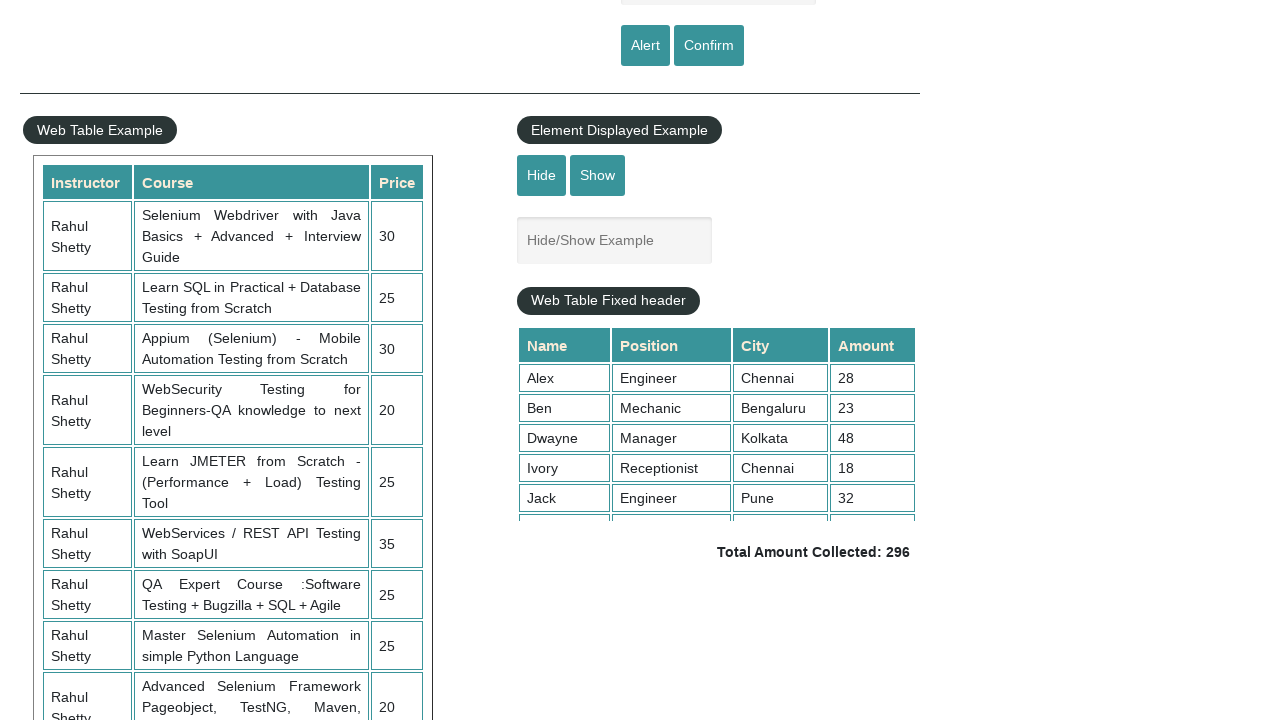

Waited 1000ms for table to fully render
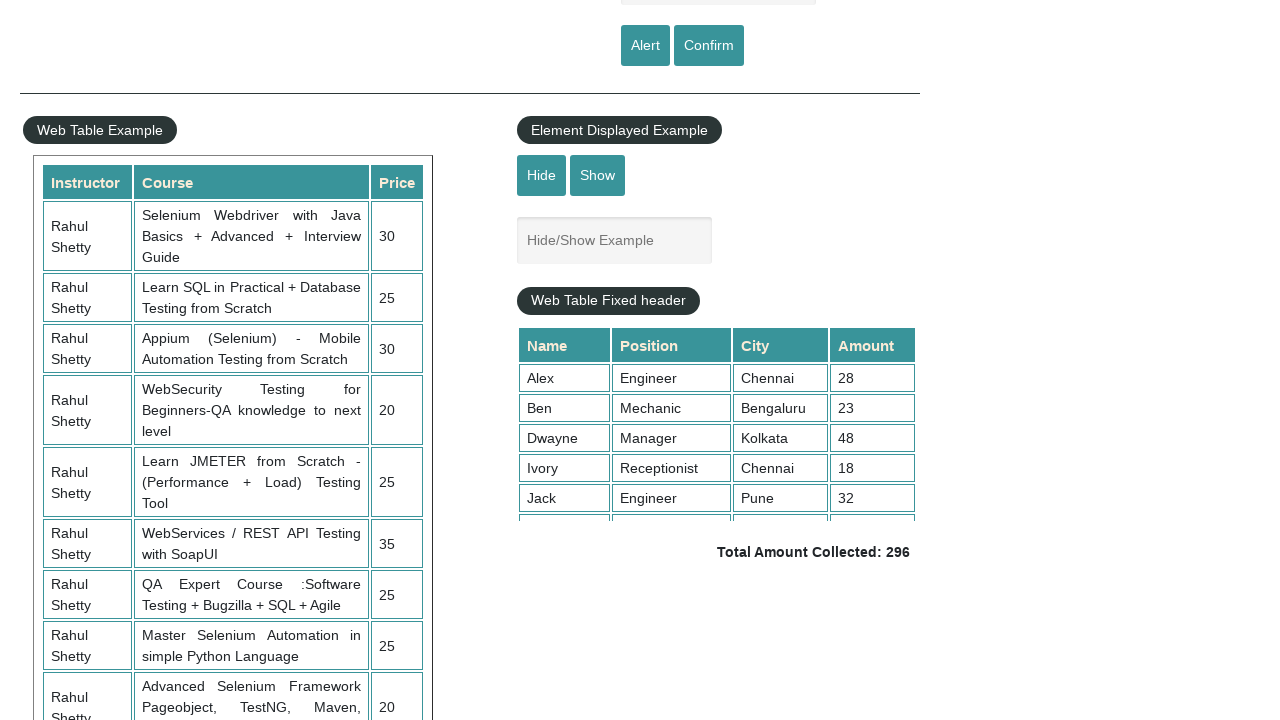

Retrieved all values from the 4th column of the table
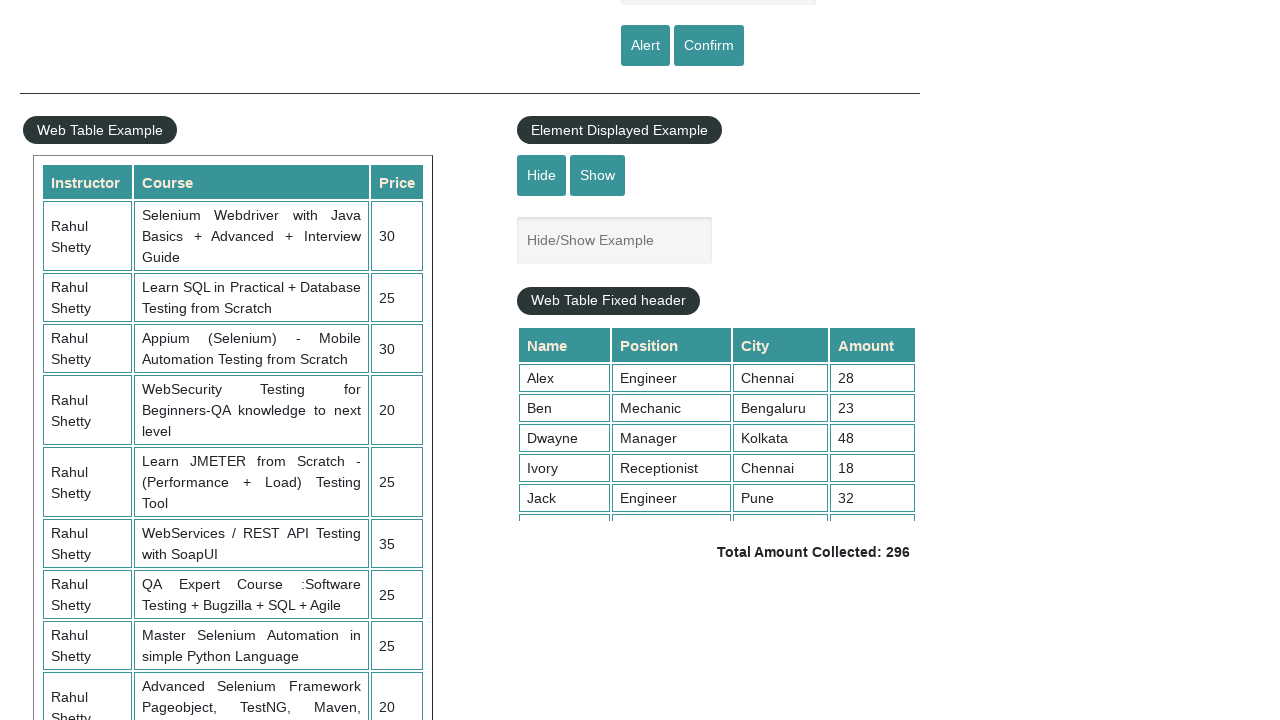

Calculated sum of 4th column values: 296
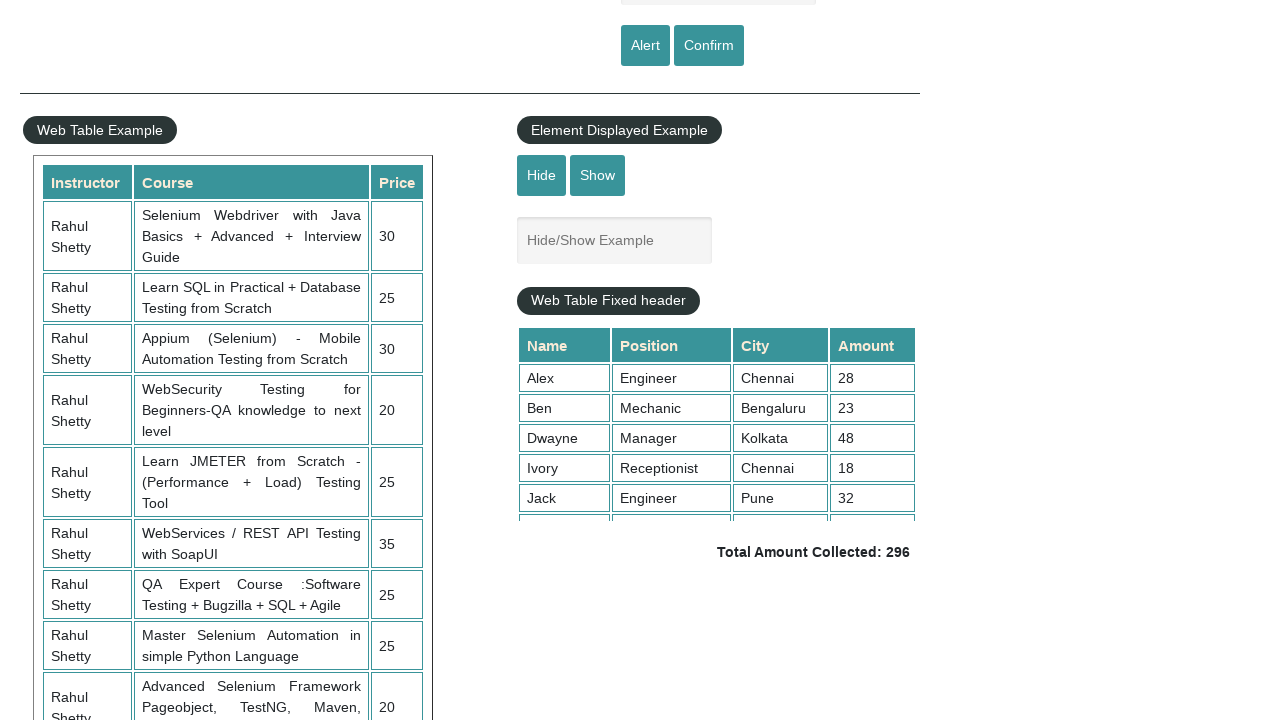

Total amount element (.totalAmount) became visible and ready
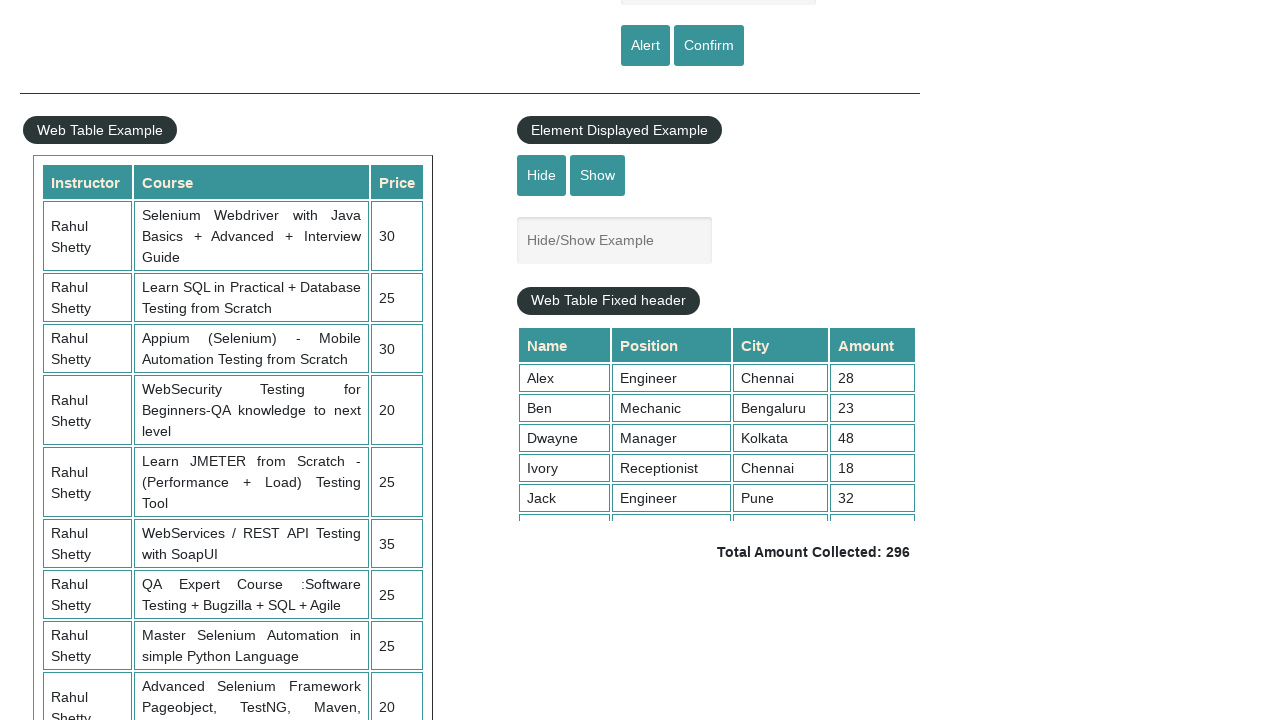

Scrolled 5000px within the table element
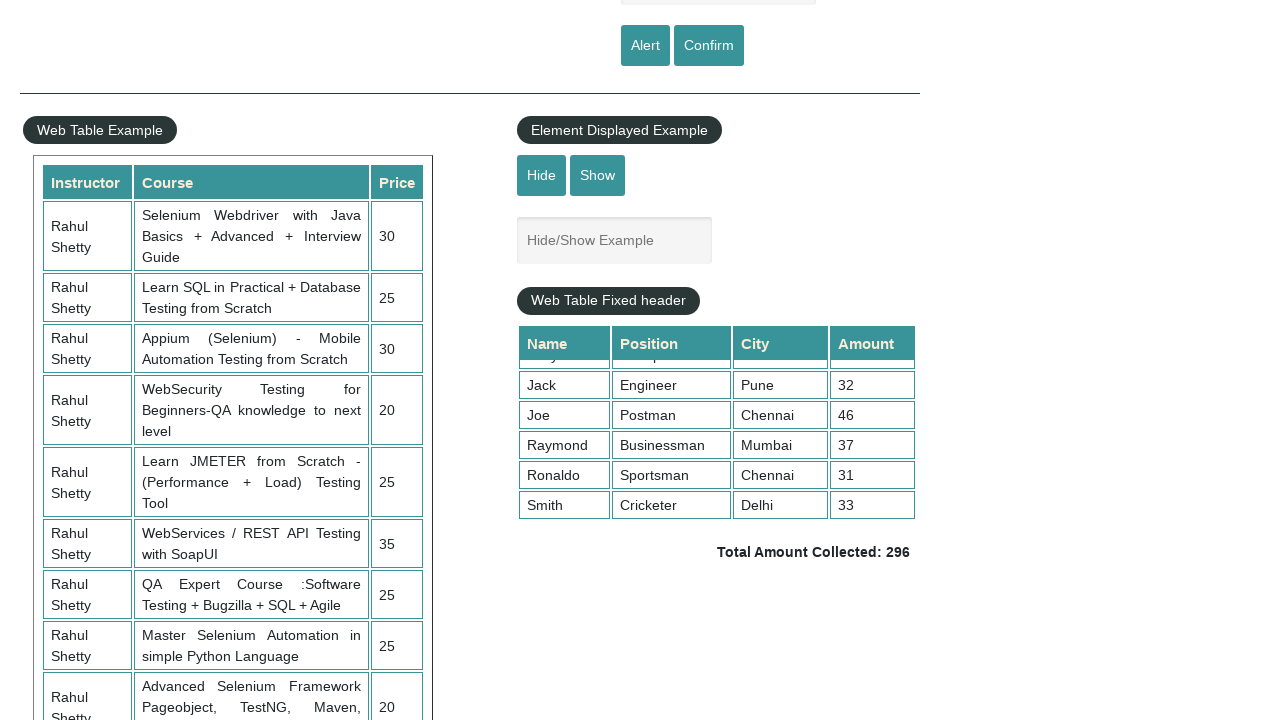

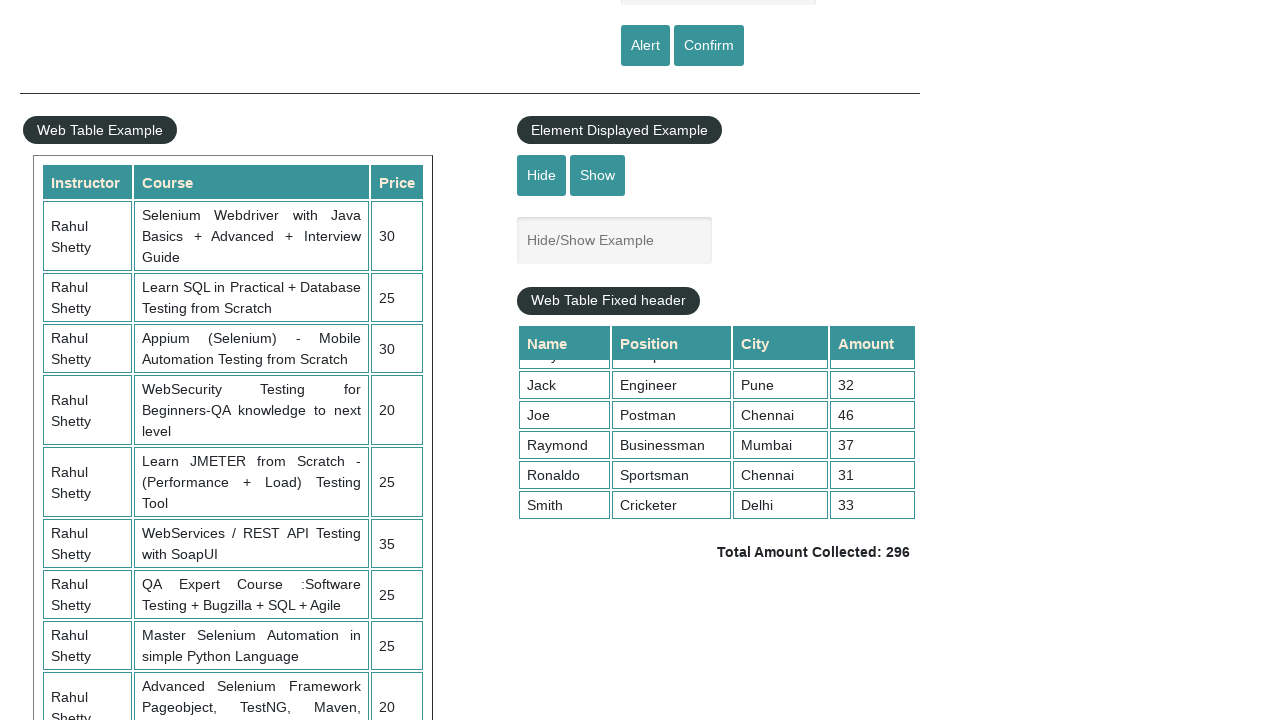